Navigates to a page with nested iframes and switches to an iframe context

Starting URL: https://demoqa.com/nestedframes

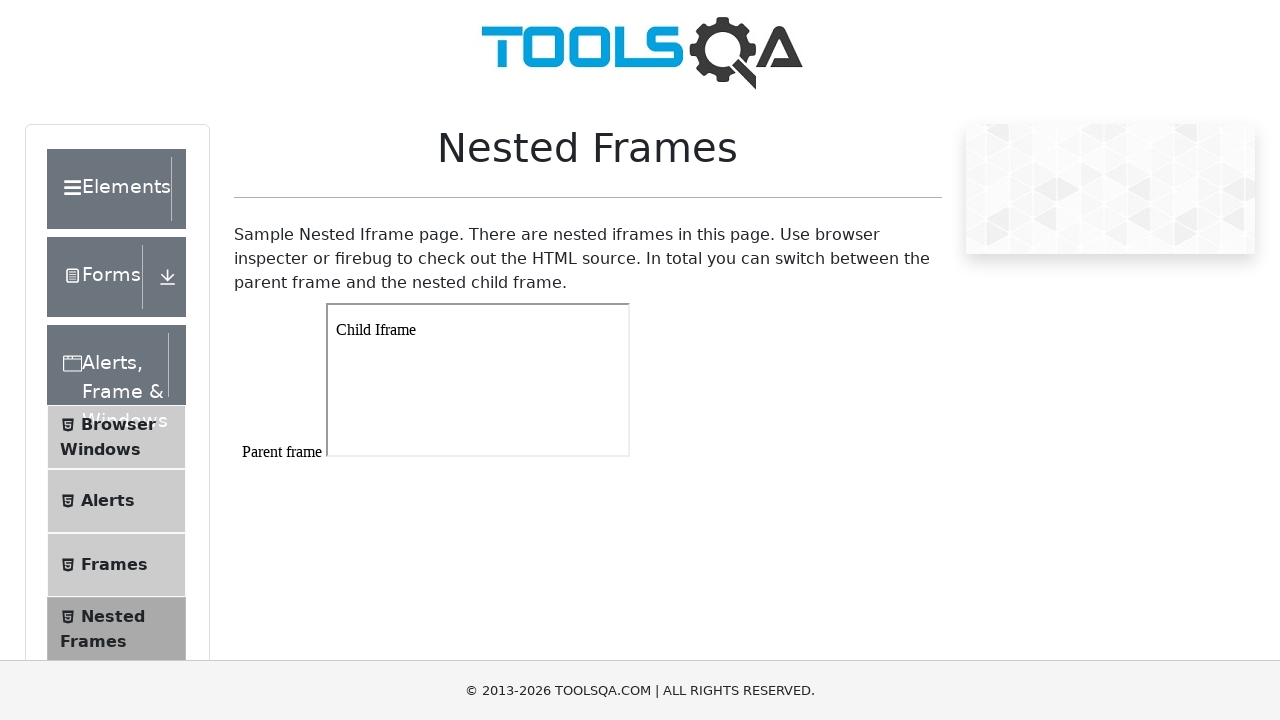

Navigated to nested iframes demo page
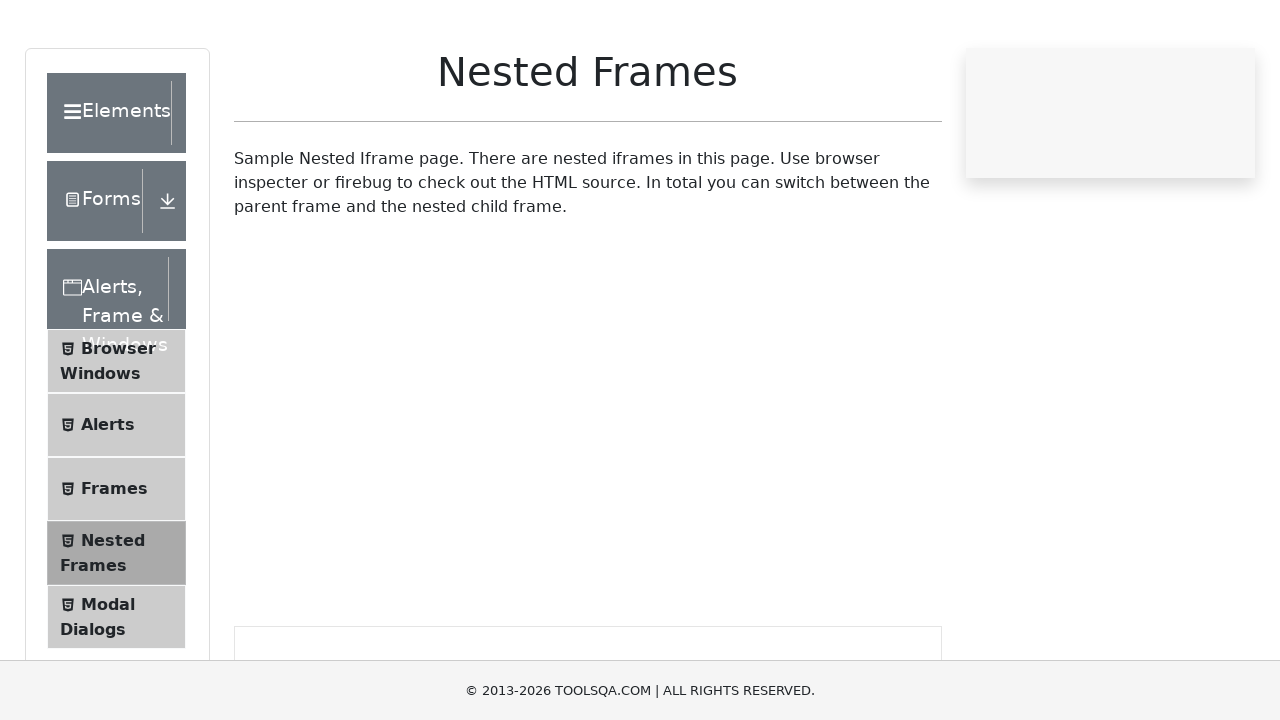

Located the nested iframe element
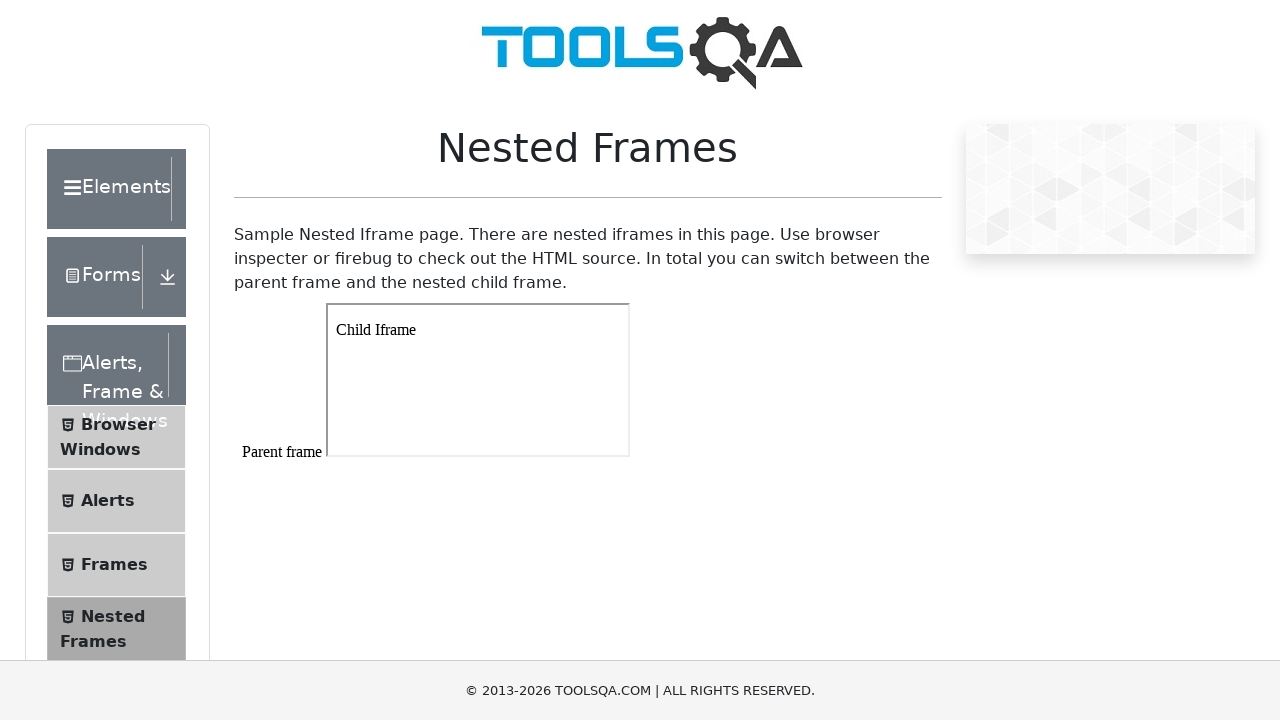

Switched to iframe context for further interactions
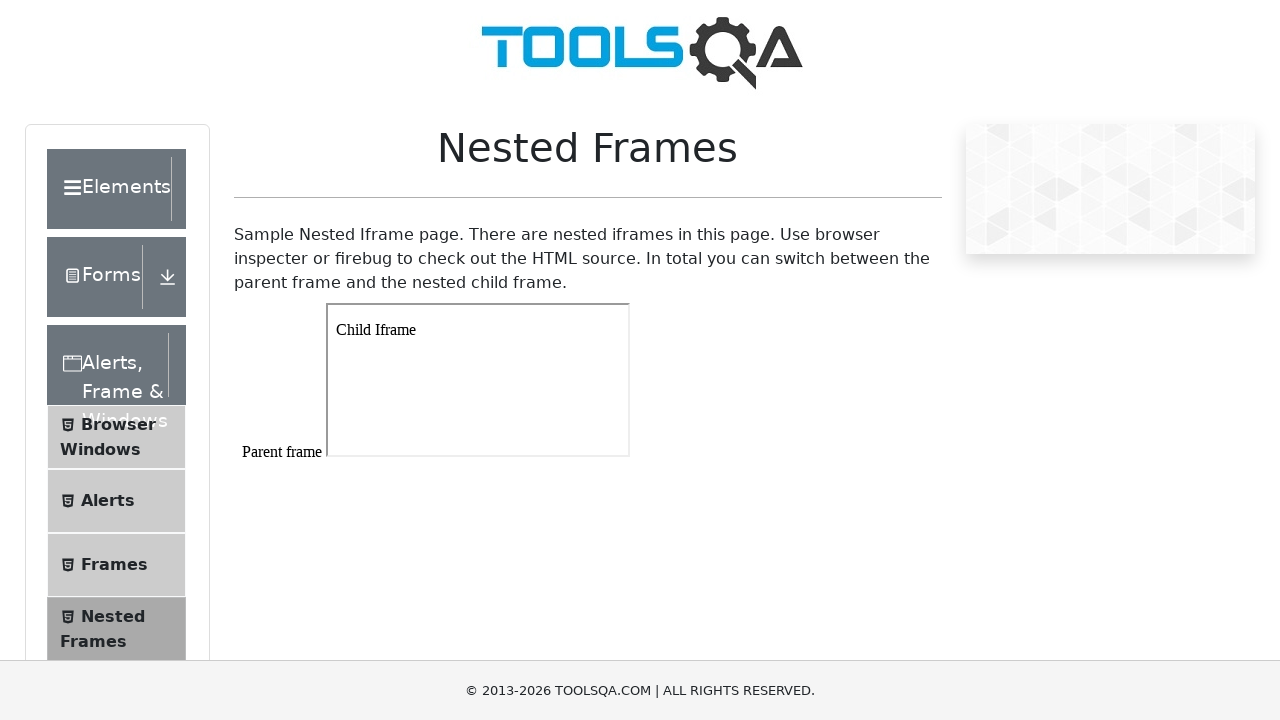

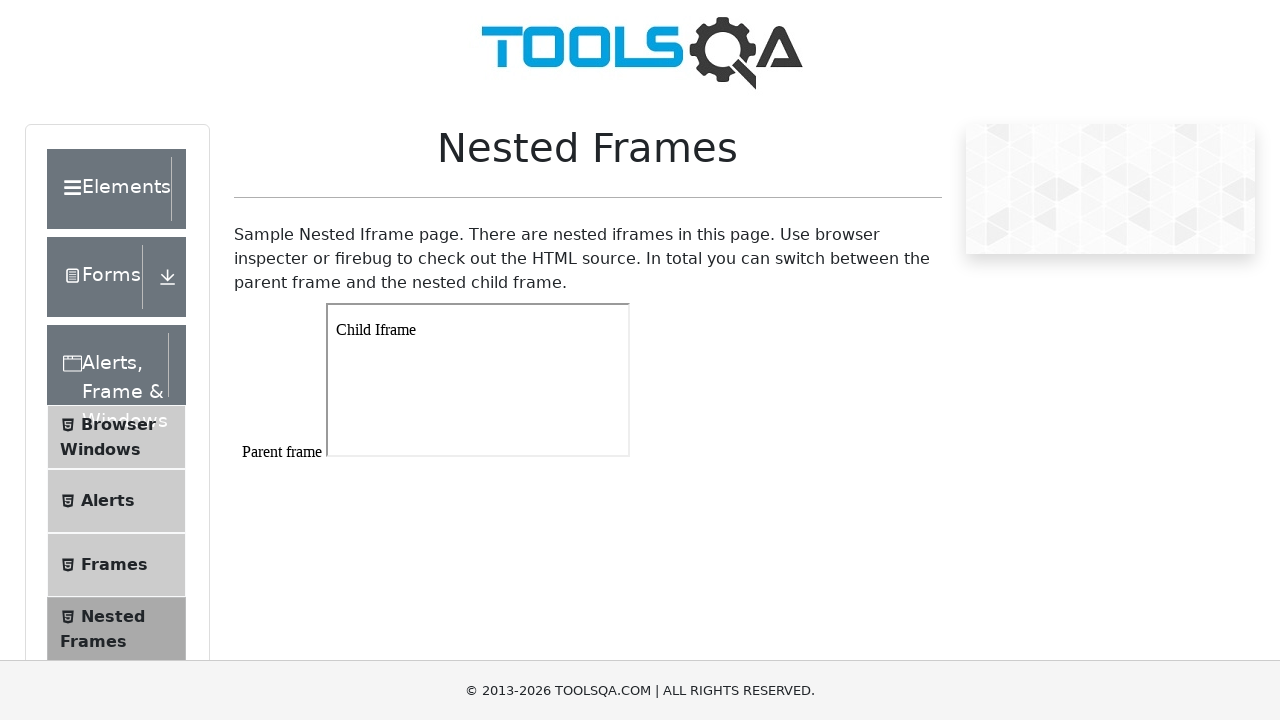